Tests a browser-agnostic approach to switching between multiple windows by tracking window handles before and after clicking a link, finding the new window handle, and verifying page titles in both windows.

Starting URL: https://the-internet.herokuapp.com/windows

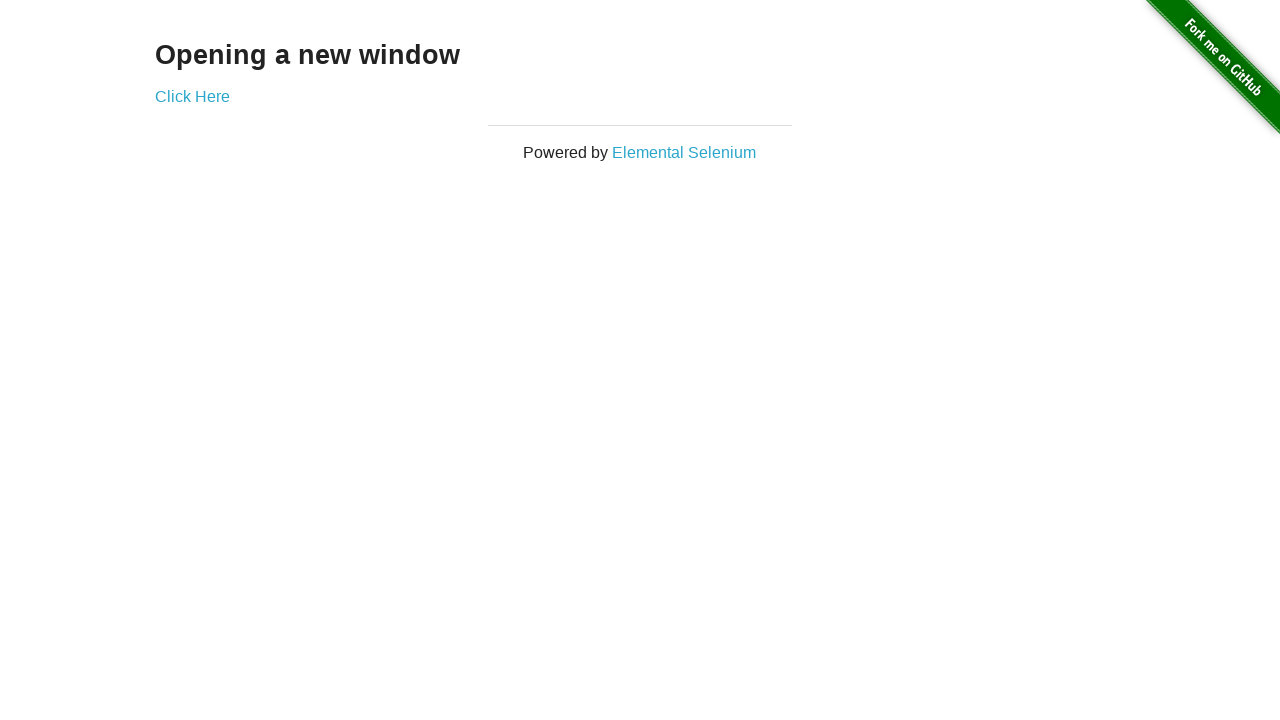

Stored reference to original page
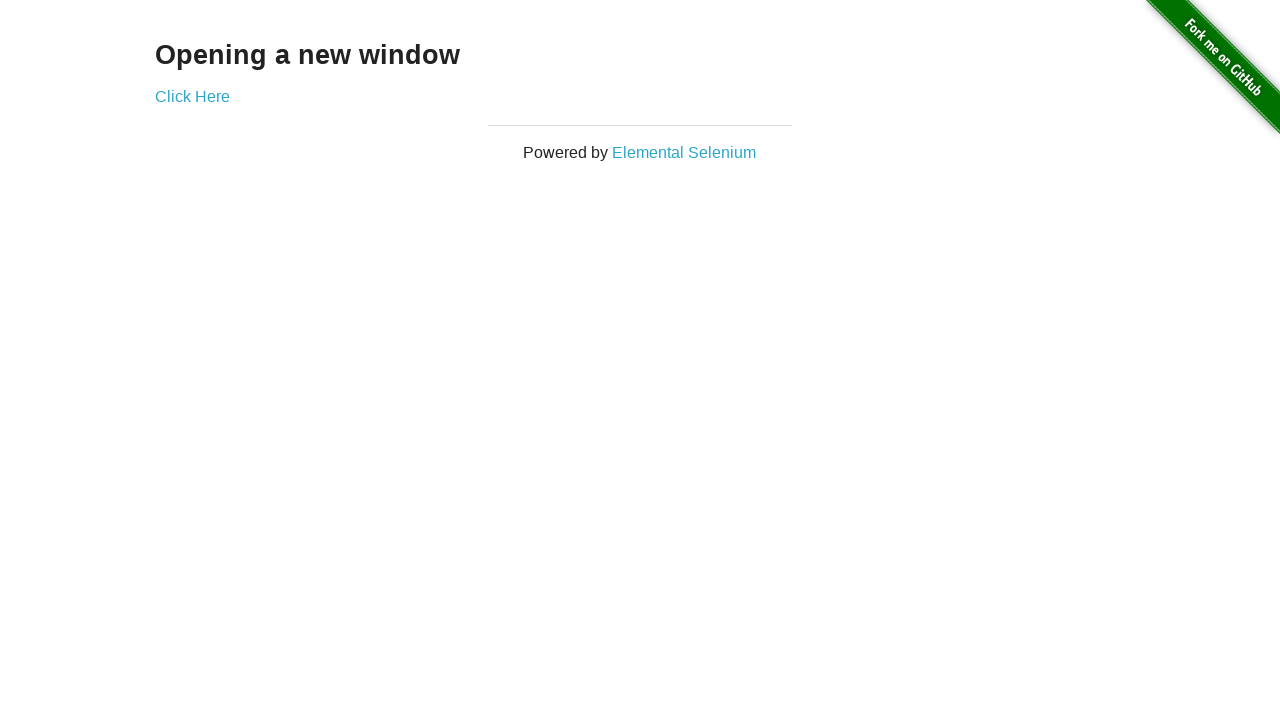

Clicked link that opens new window and captured popup at (192, 96) on .example a
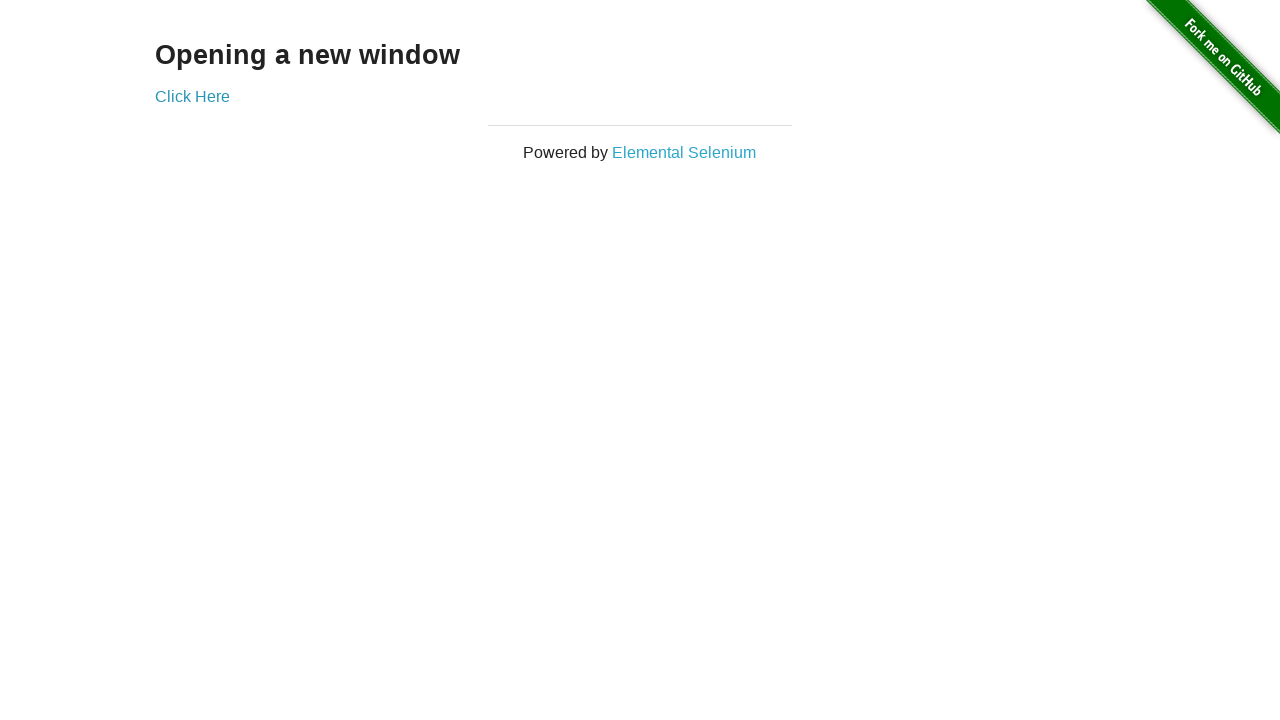

Retrieved new page reference from popup
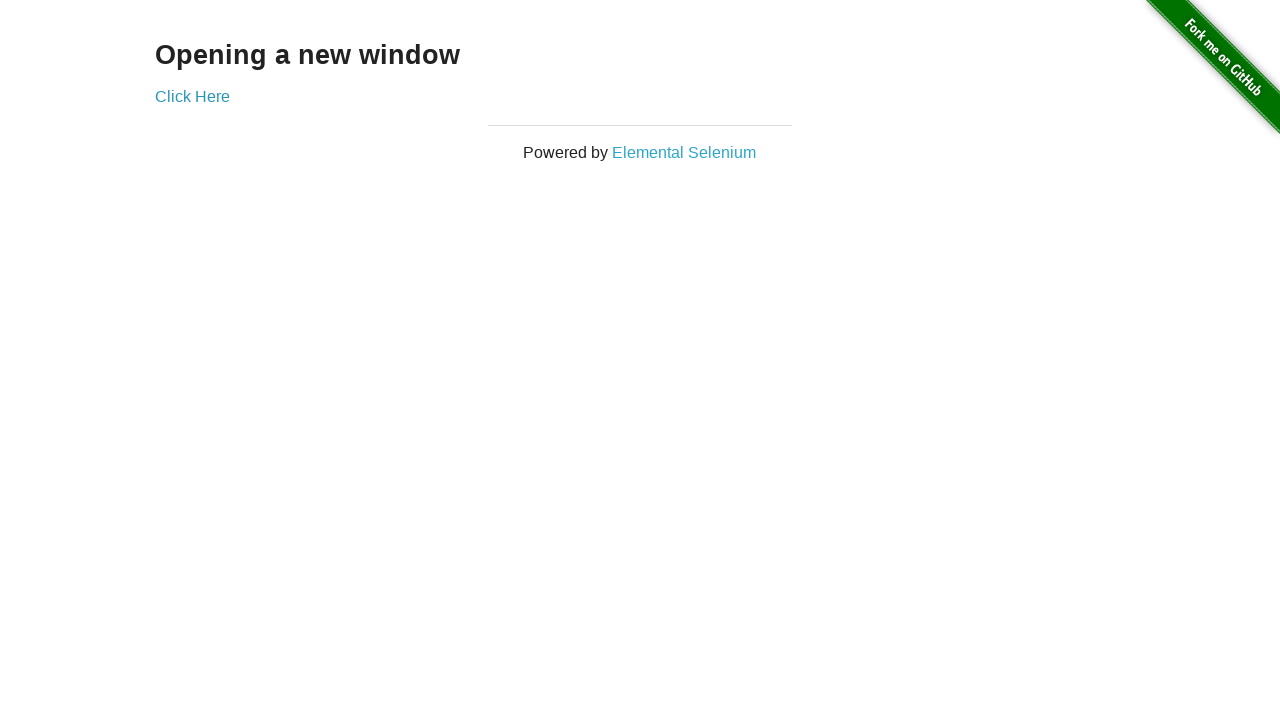

New page loaded successfully
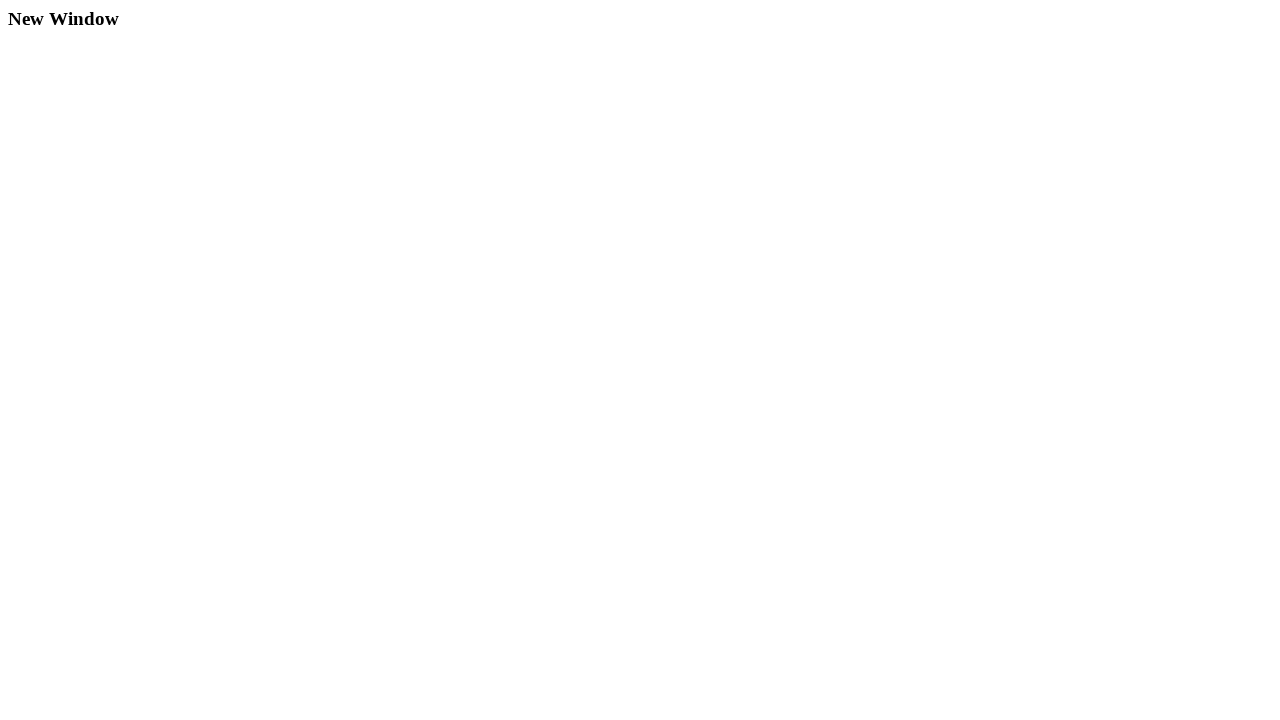

Verified original page title is 'The Internet'
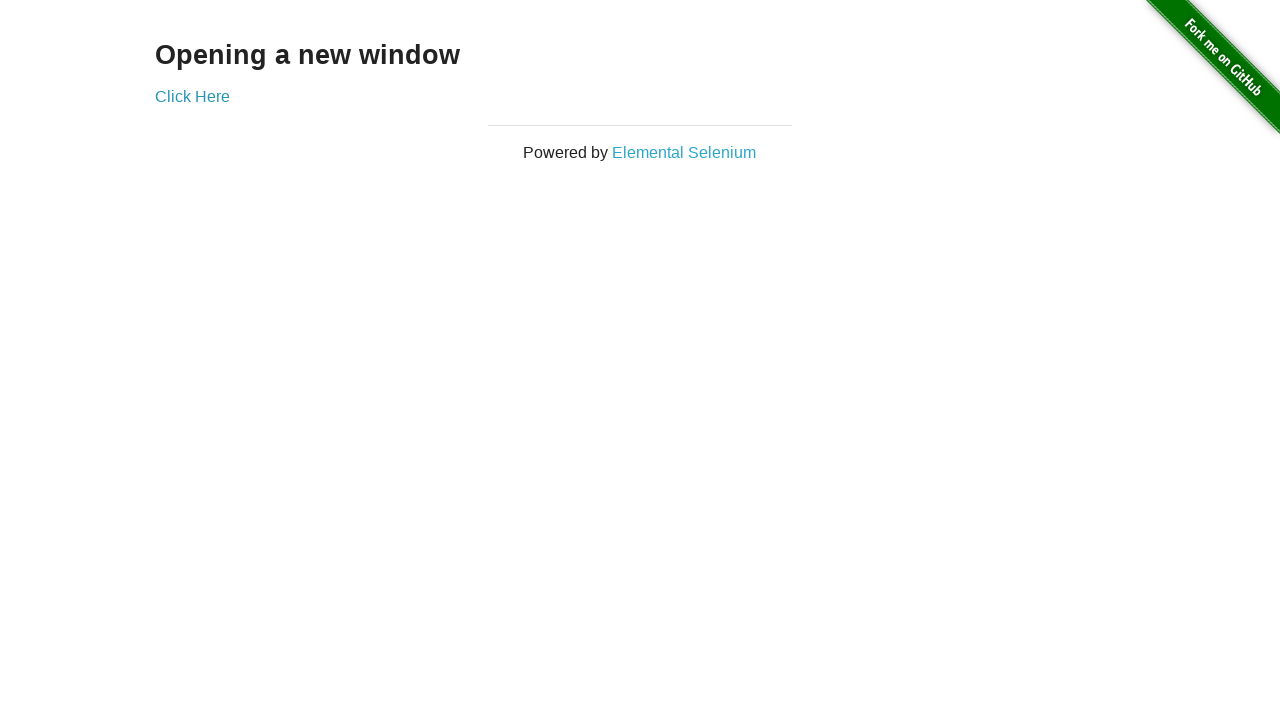

Verified new window title is 'New Window'
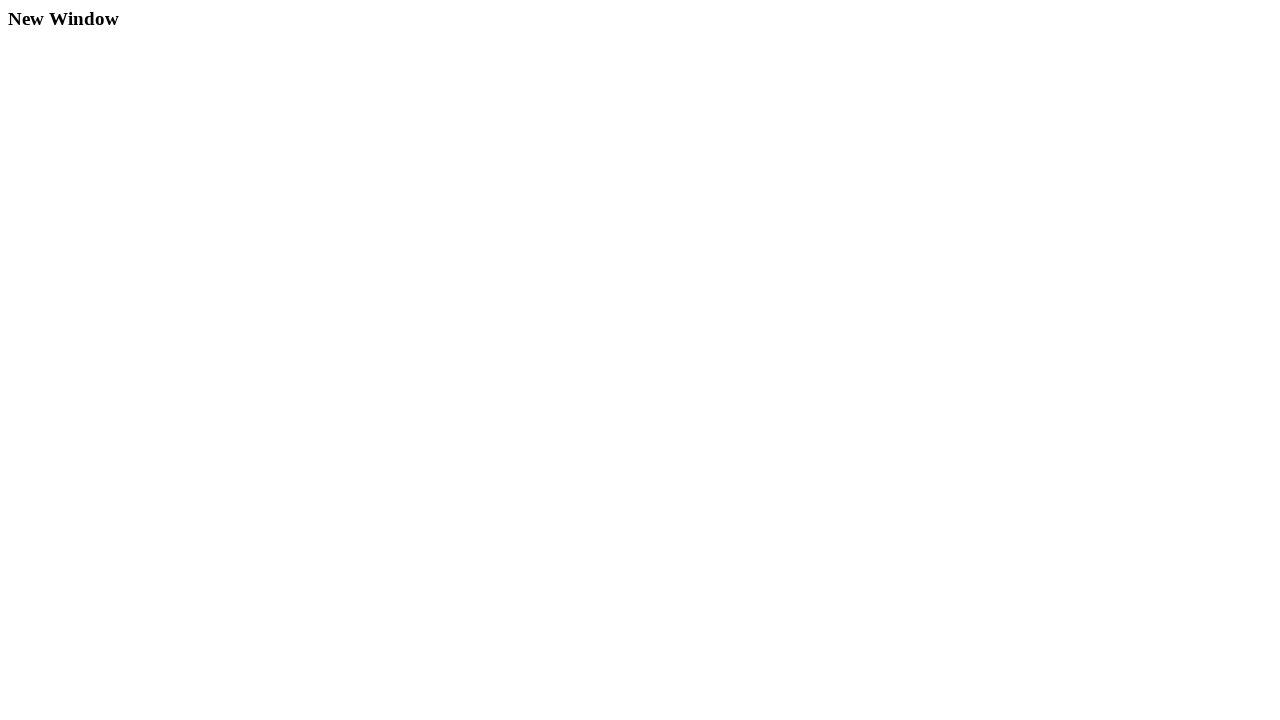

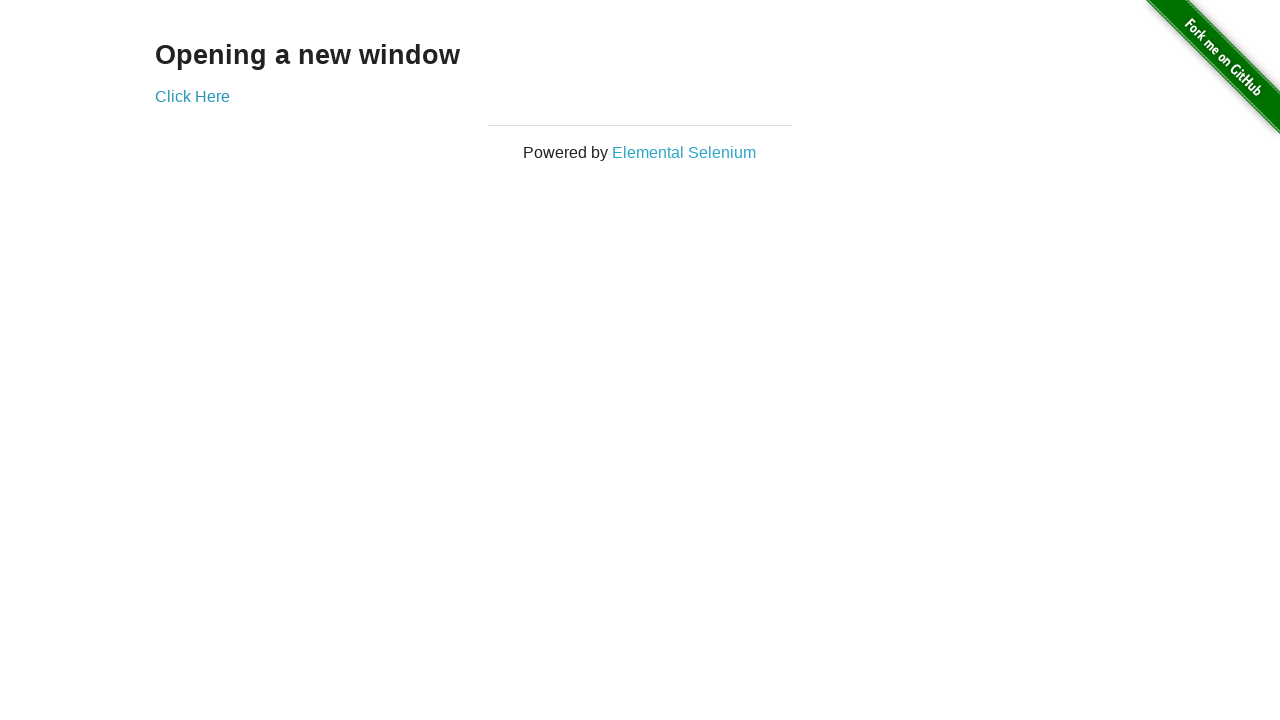